Tests unmarking todo items as complete by unchecking their checkboxes

Starting URL: https://demo.playwright.dev/todomvc

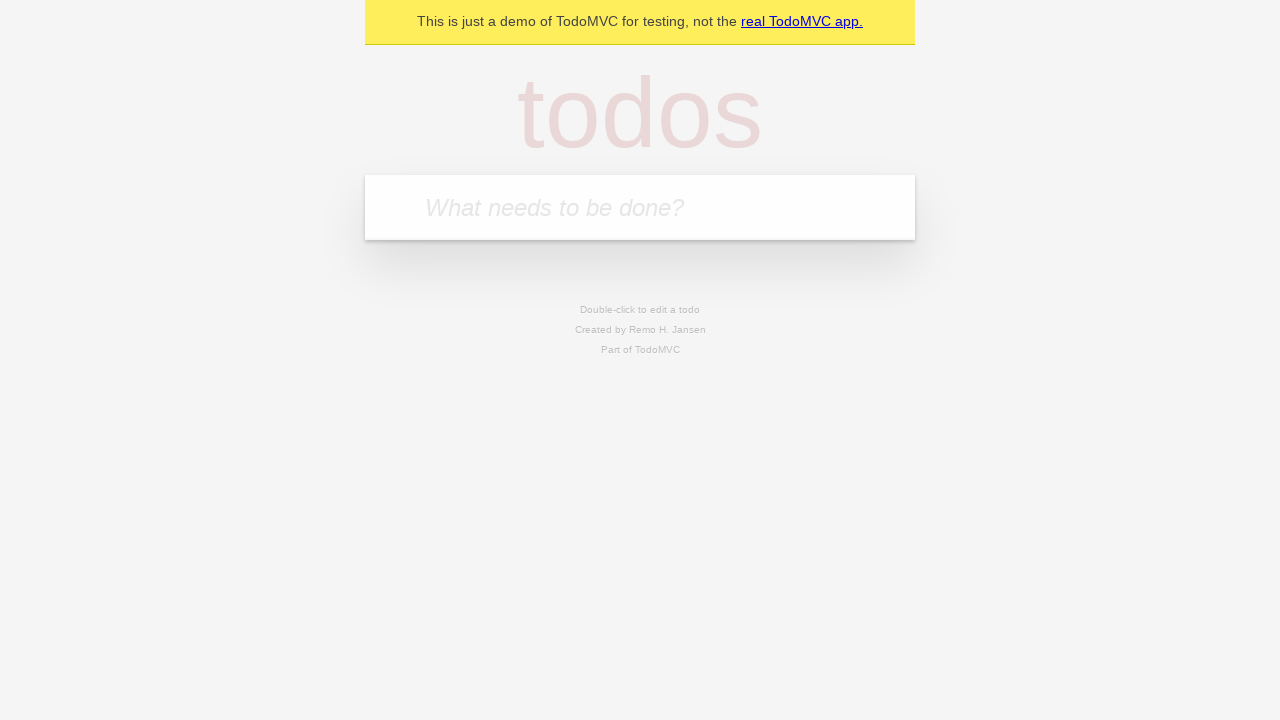

Located todo input field
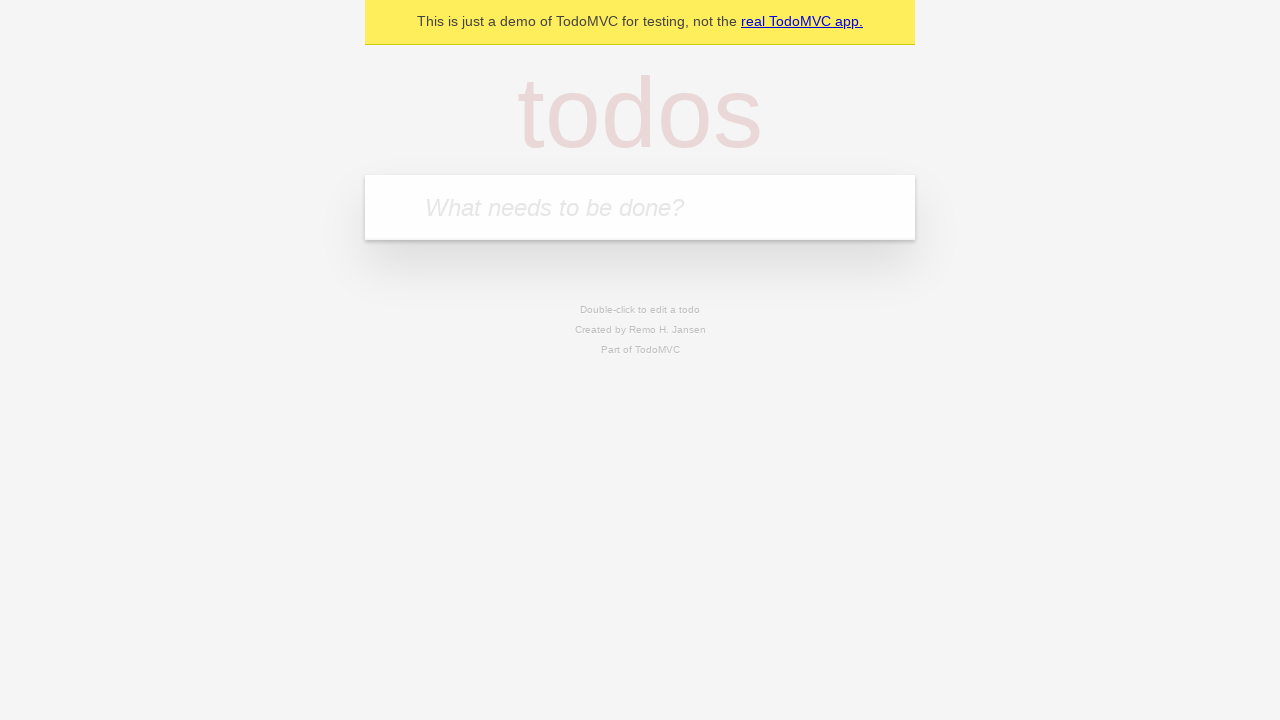

Filled first todo item 'buy some cheese' on internal:attr=[placeholder="What needs to be done?"i]
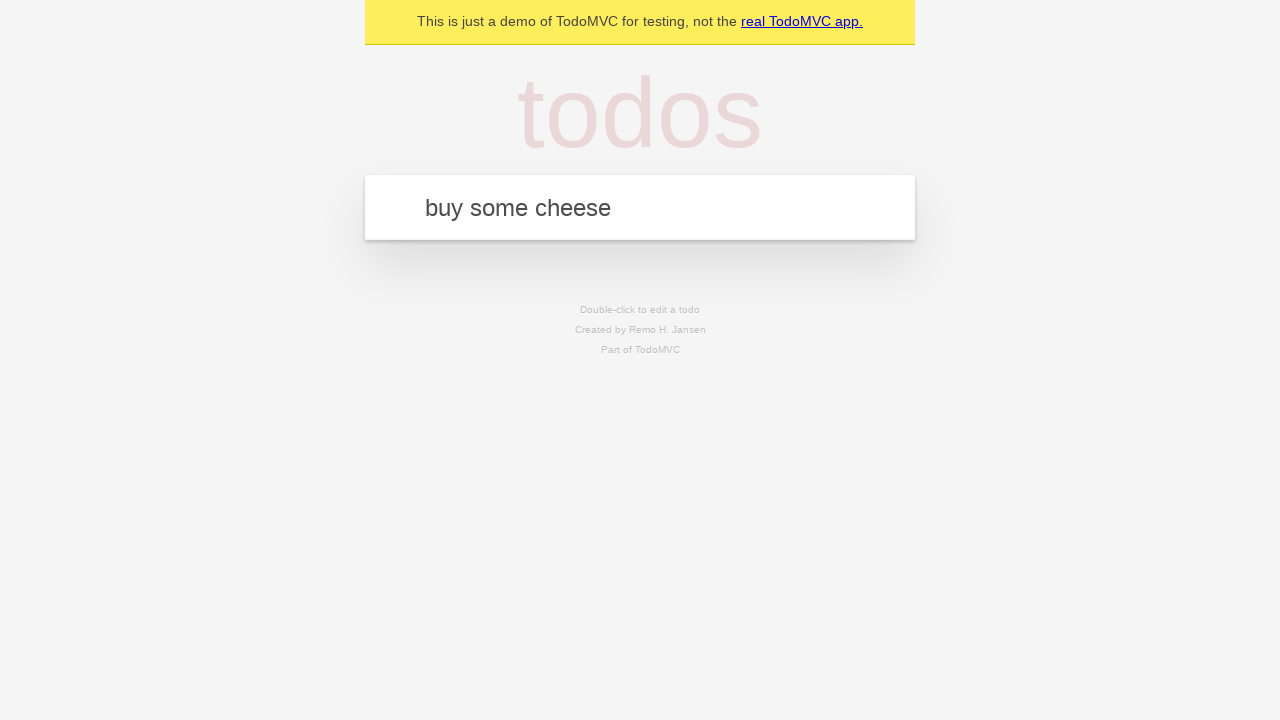

Pressed Enter to create first todo item on internal:attr=[placeholder="What needs to be done?"i]
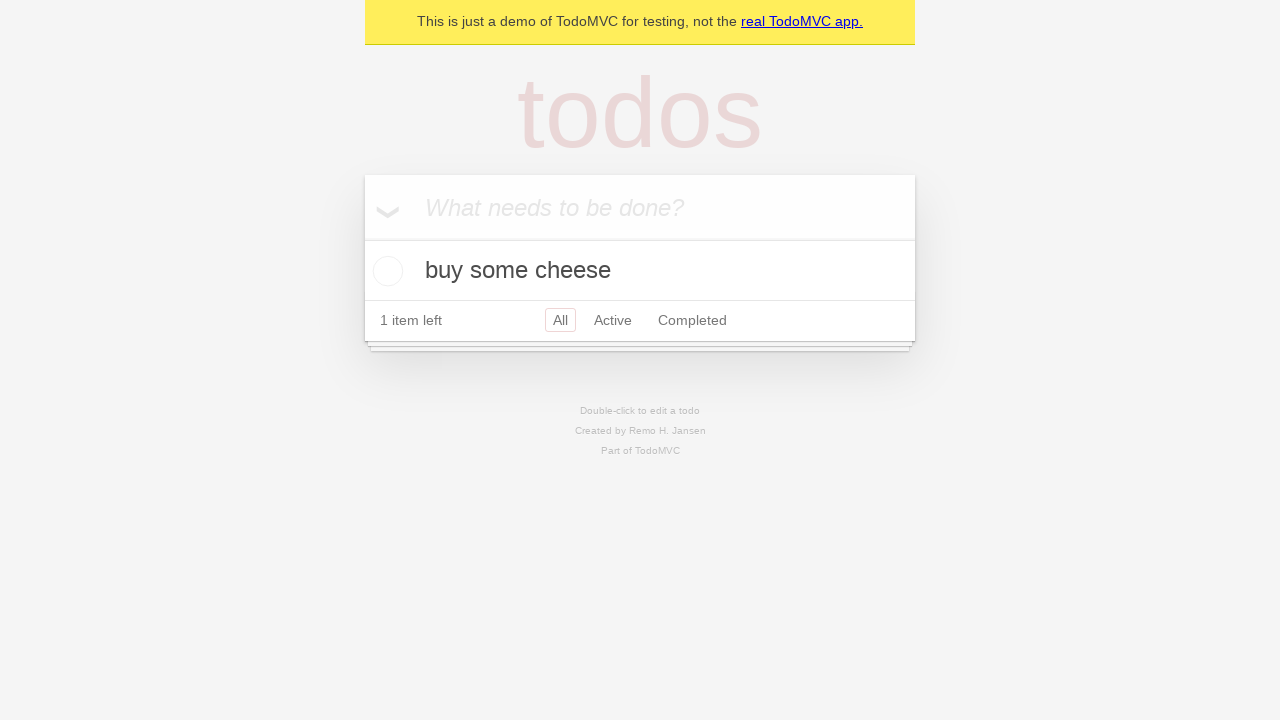

Filled second todo item 'feed the cat' on internal:attr=[placeholder="What needs to be done?"i]
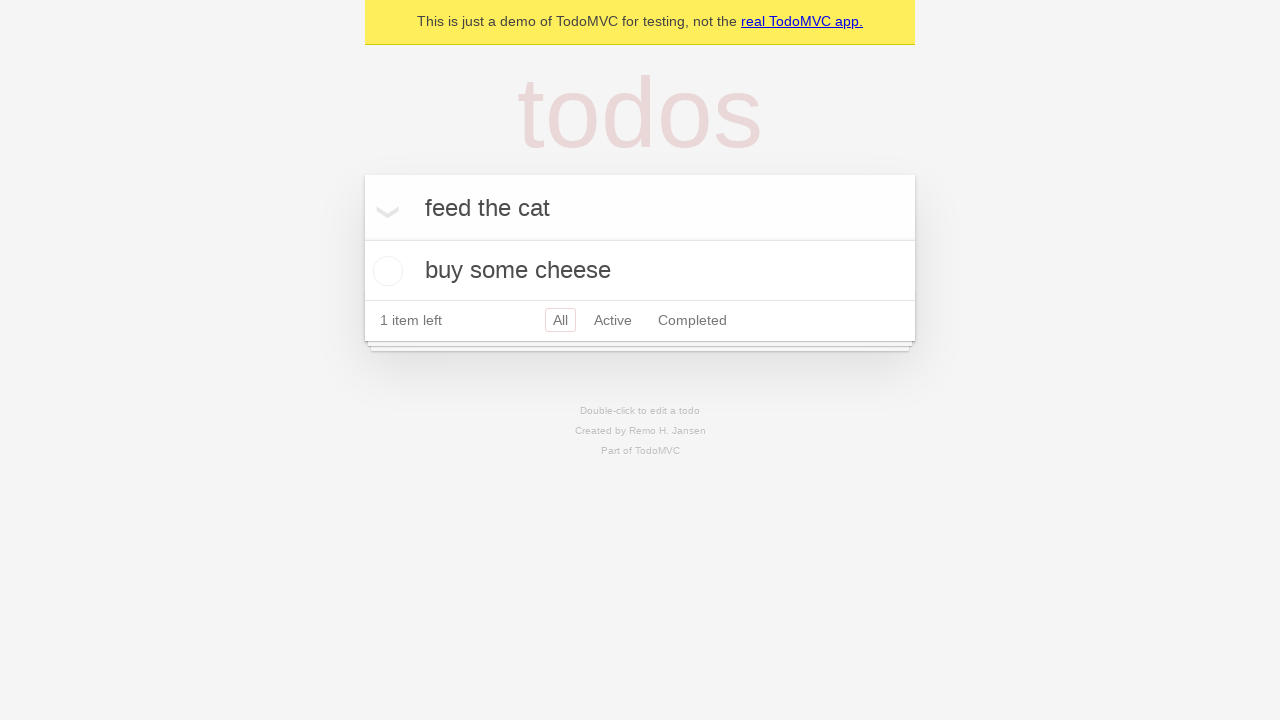

Pressed Enter to create second todo item on internal:attr=[placeholder="What needs to be done?"i]
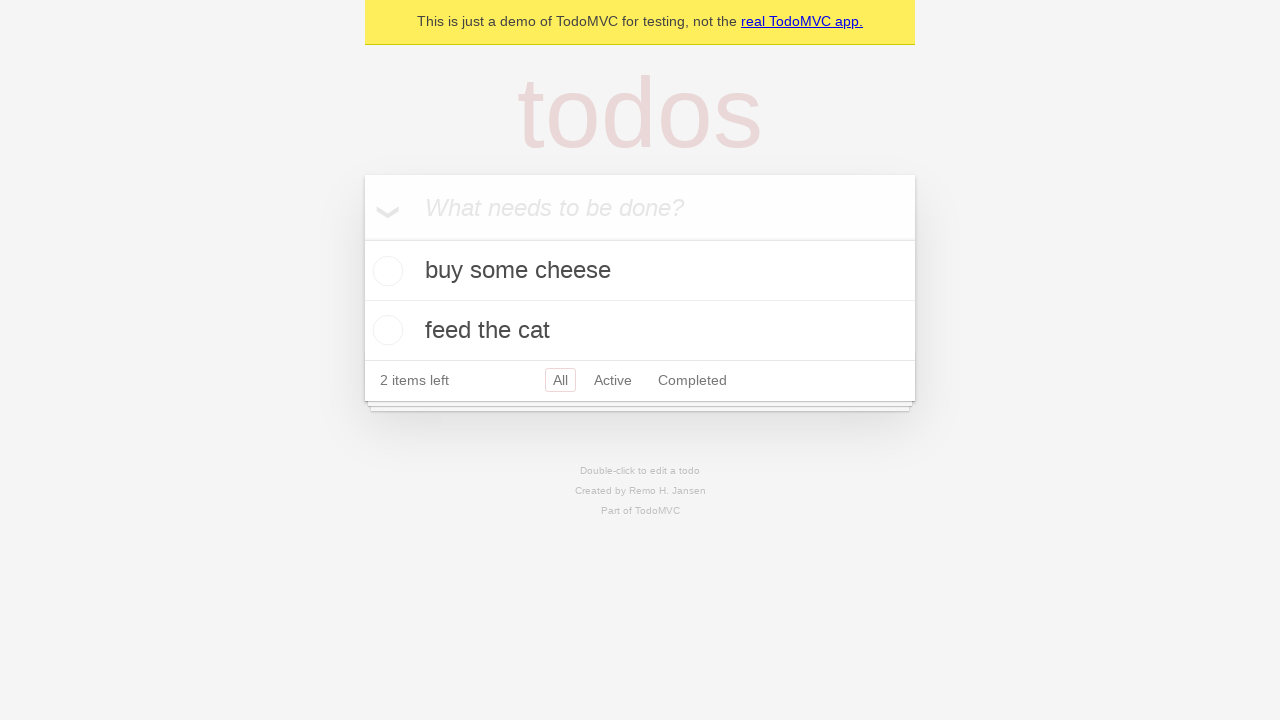

Located first todo item
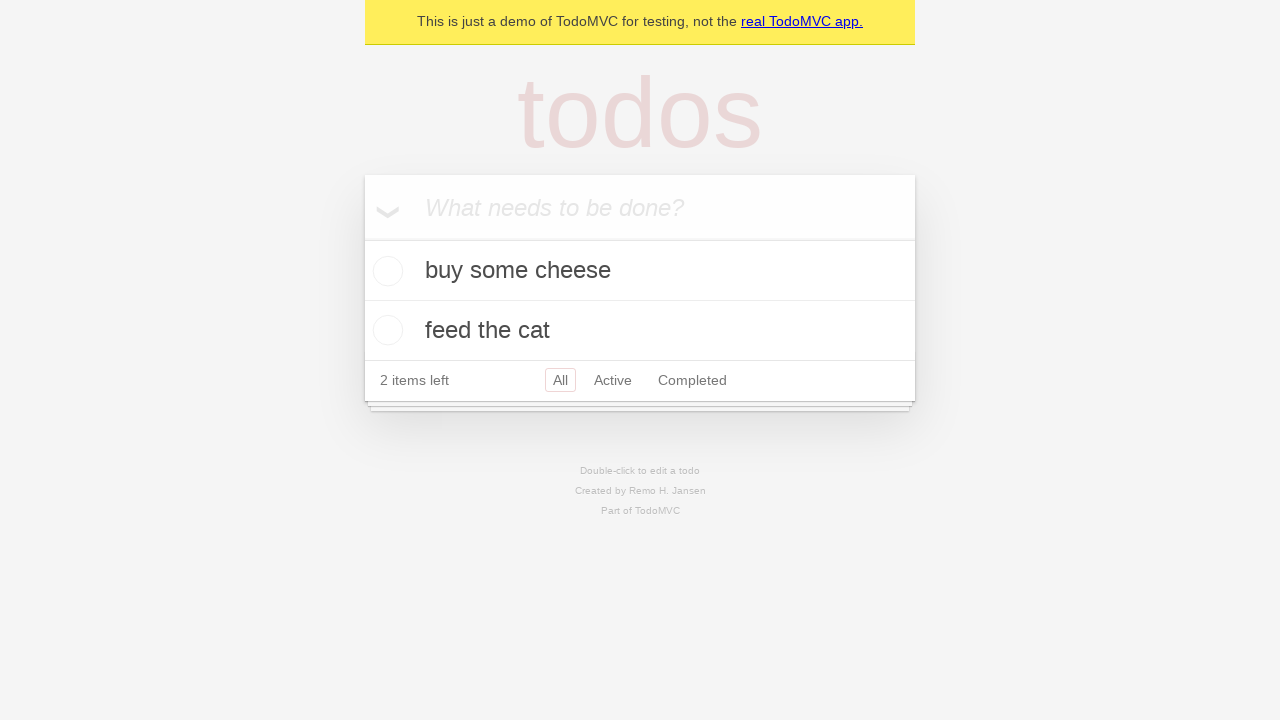

Located checkbox for first todo item
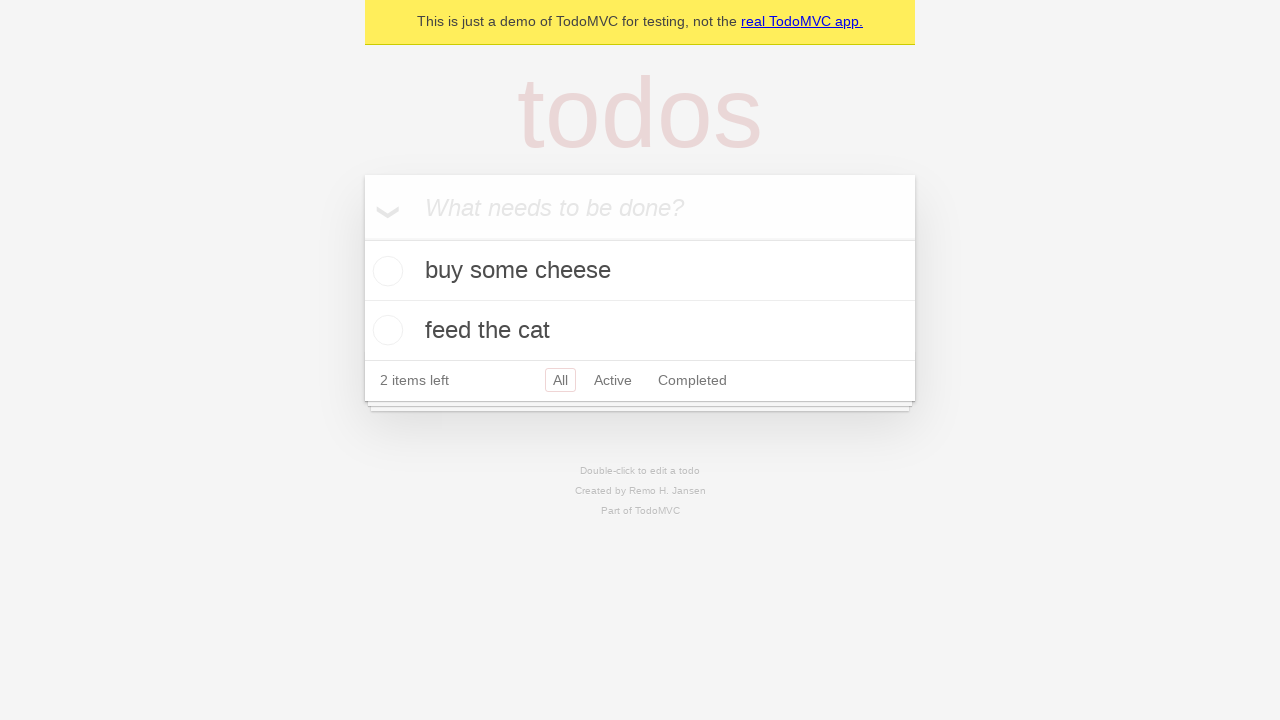

Checked the first todo item as complete at (385, 271) on internal:testid=[data-testid="todo-item"s] >> nth=0 >> internal:role=checkbox
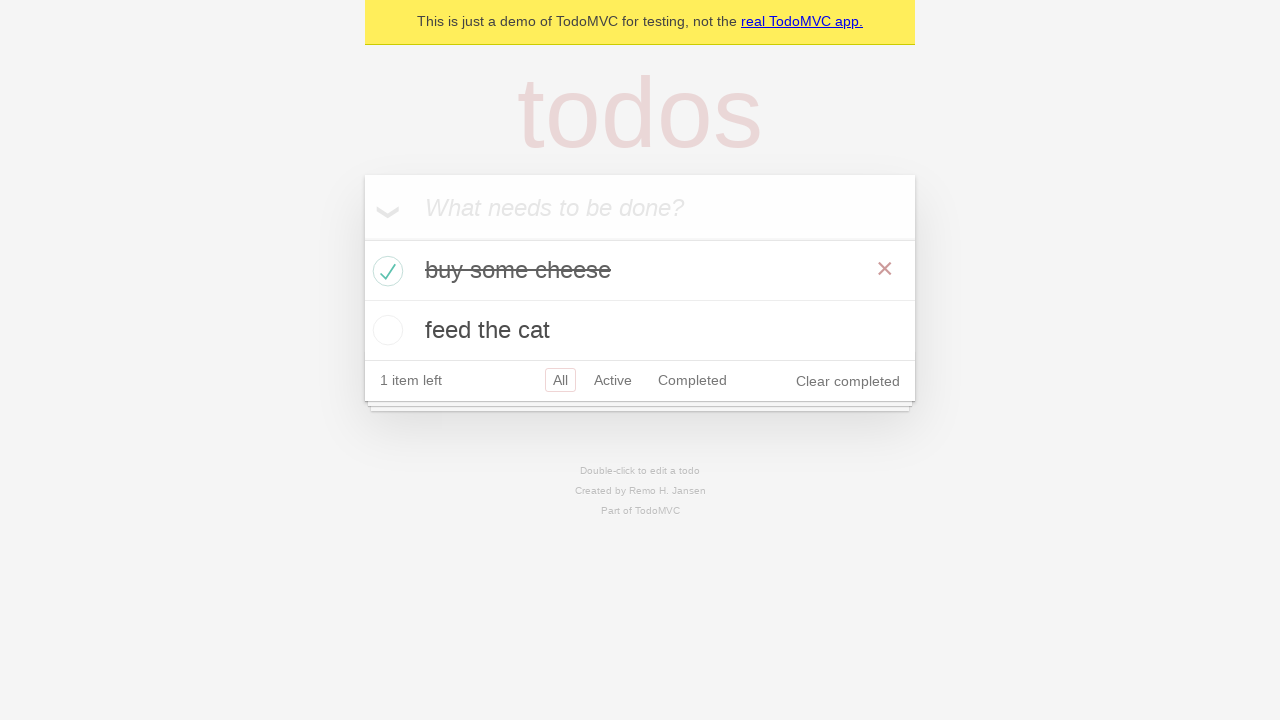

Unchecked the first todo item to mark as incomplete at (385, 271) on internal:testid=[data-testid="todo-item"s] >> nth=0 >> internal:role=checkbox
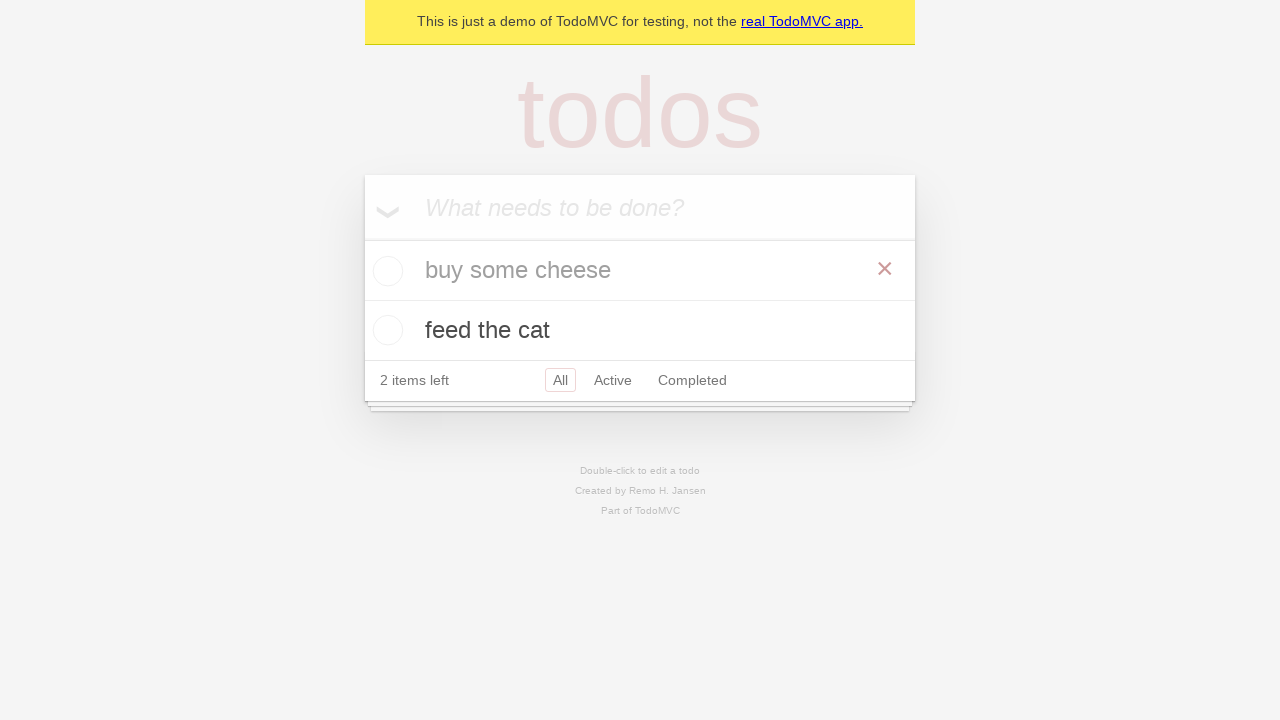

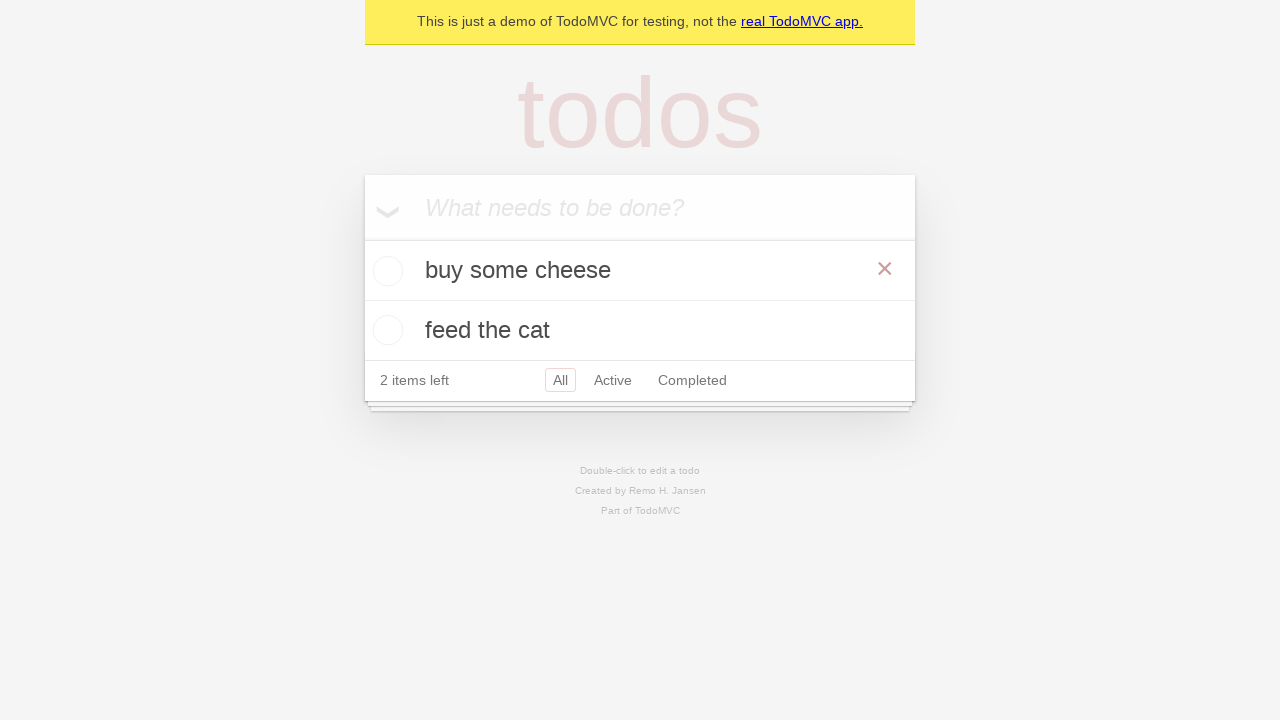